Tests that the todo counter displays the correct number of items

Starting URL: https://demo.playwright.dev/todomvc

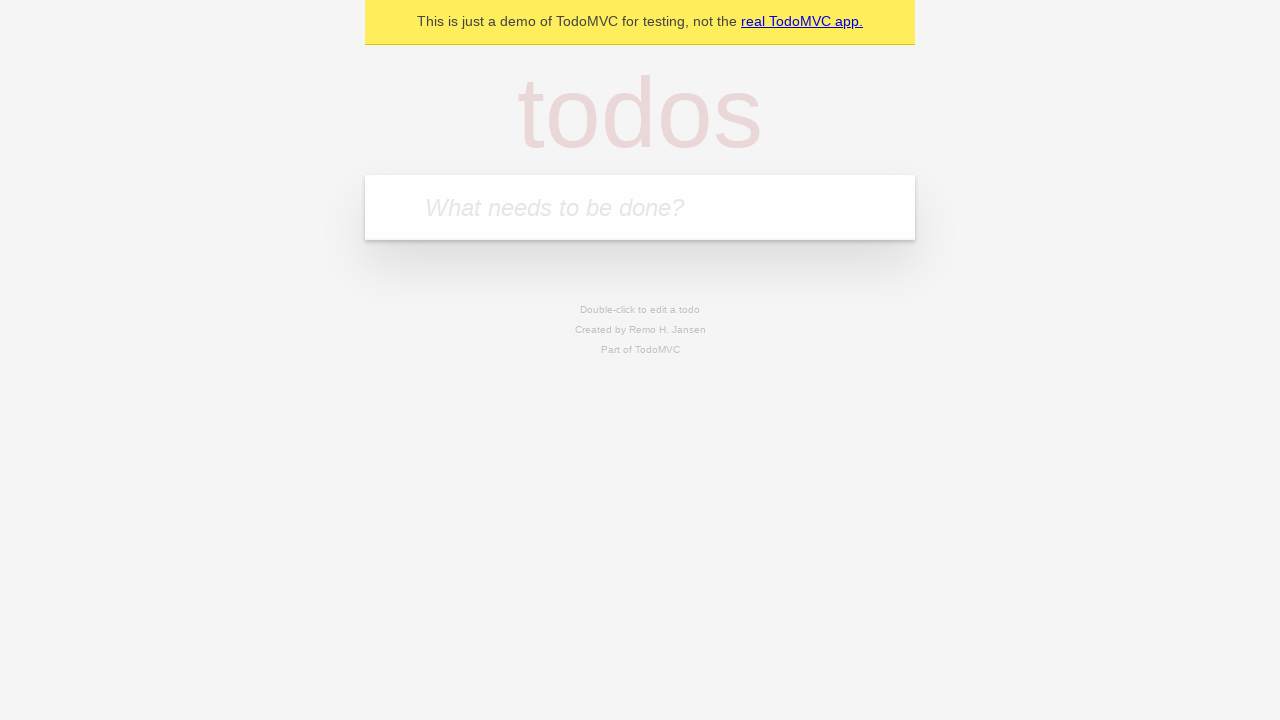

Filled new todo input with 'buy some cheese' on .new-todo
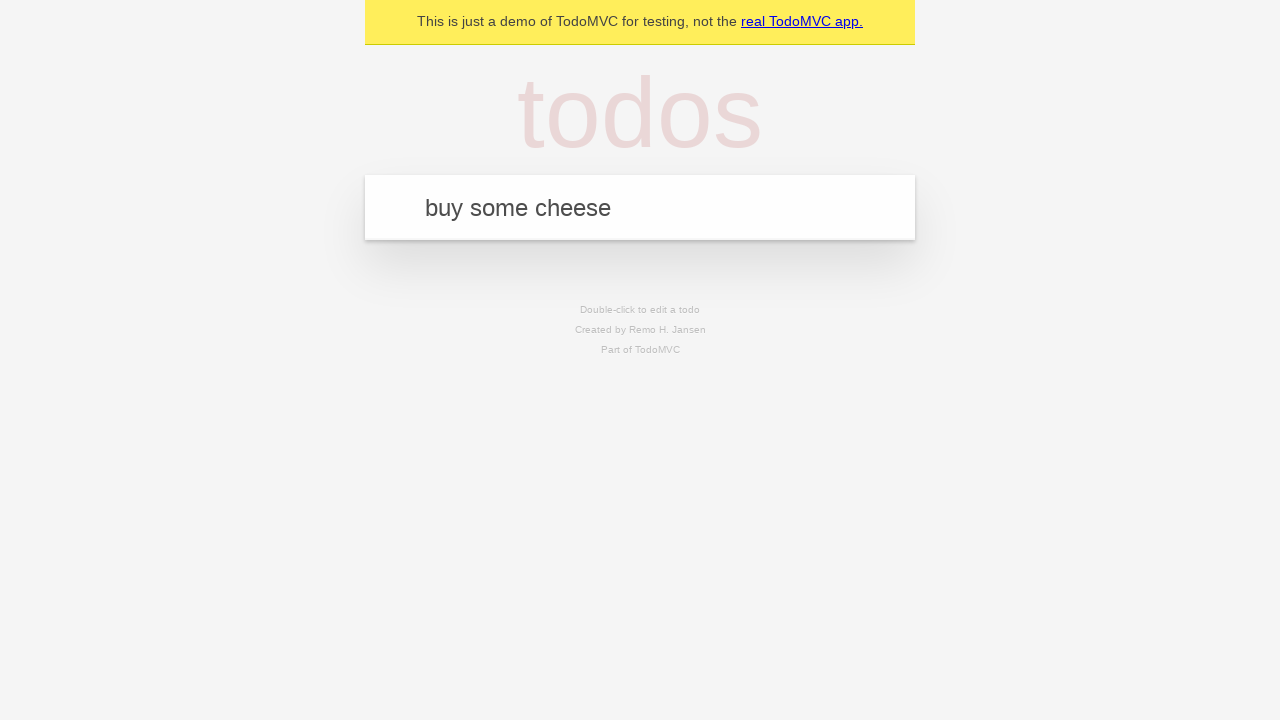

Pressed Enter to add first todo item on .new-todo
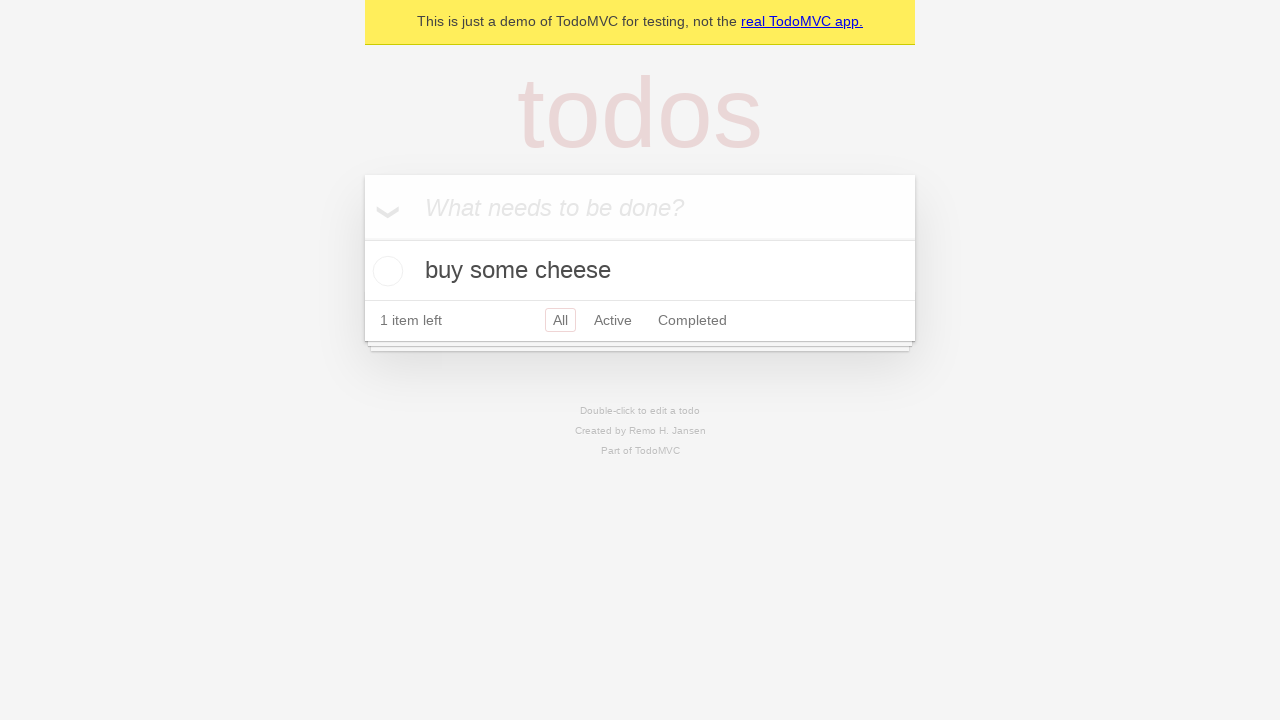

Todo counter element loaded showing 1 item
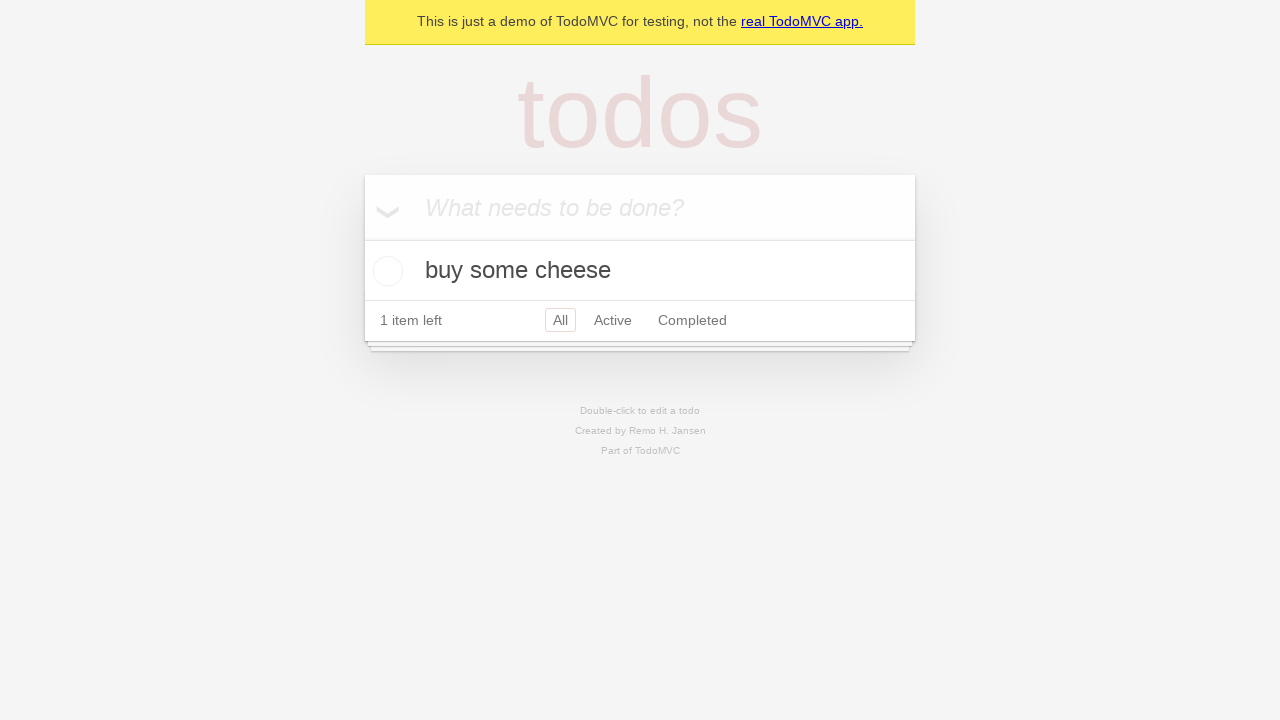

Filled new todo input with 'feed the cat' on .new-todo
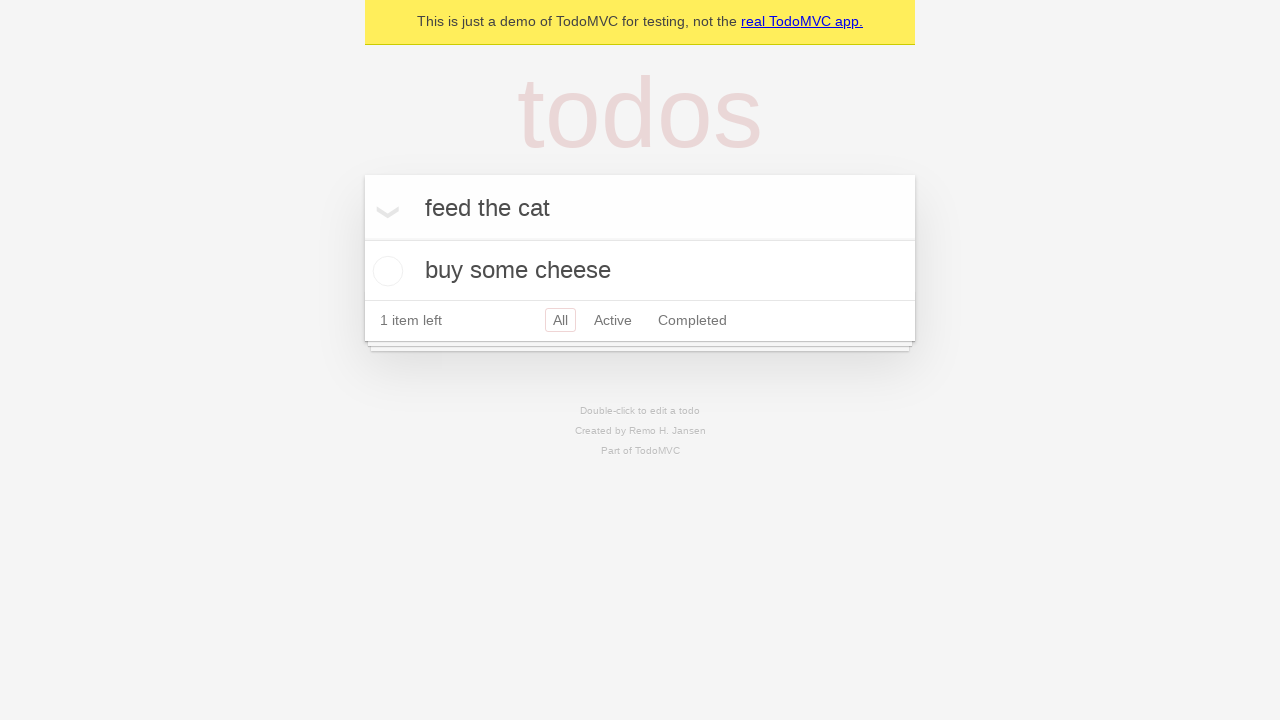

Pressed Enter to add second todo item on .new-todo
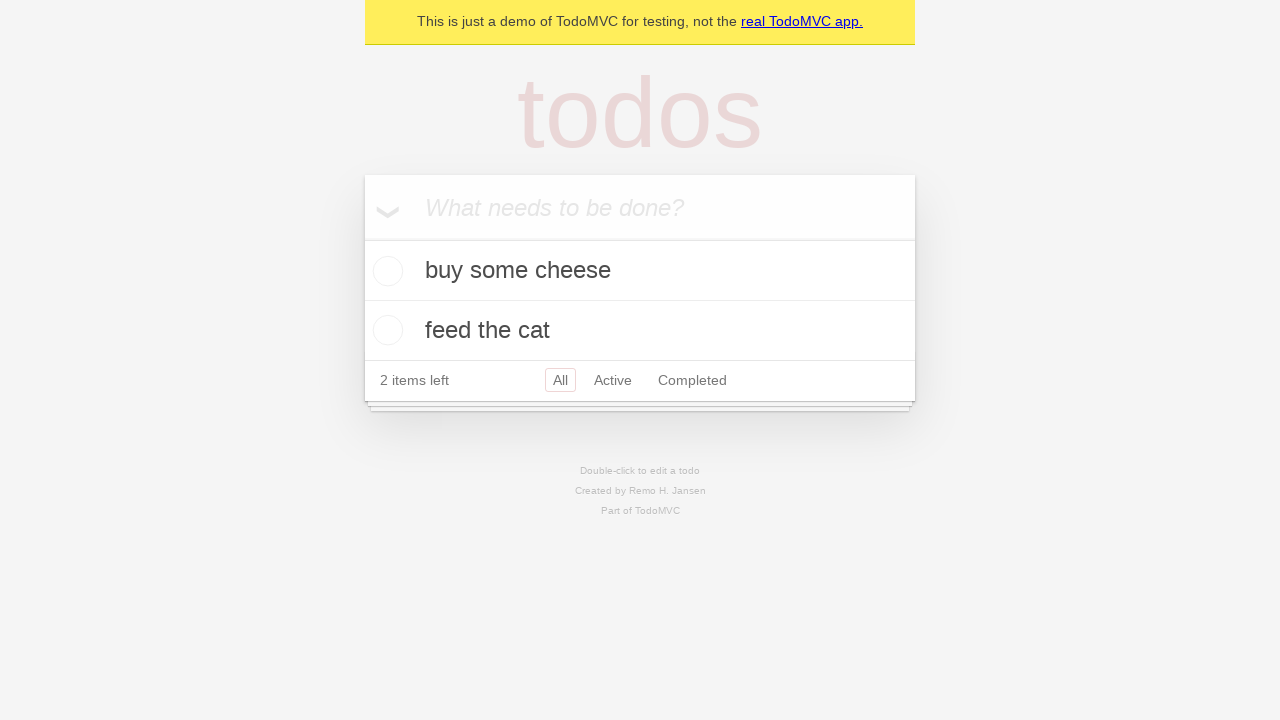

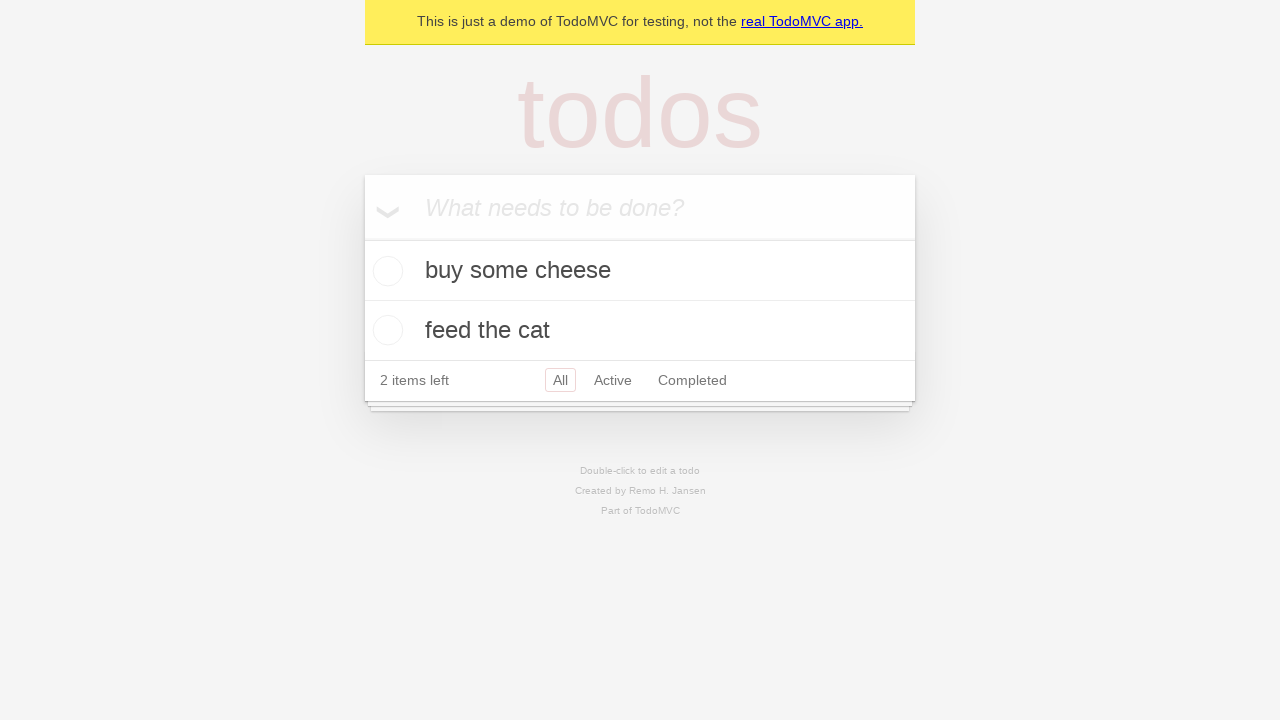